Tests login form validation with empty credentials by typing values, clearing both username and password fields, then clicking login to verify "Username is required" error message appears

Starting URL: https://www.saucedemo.com/

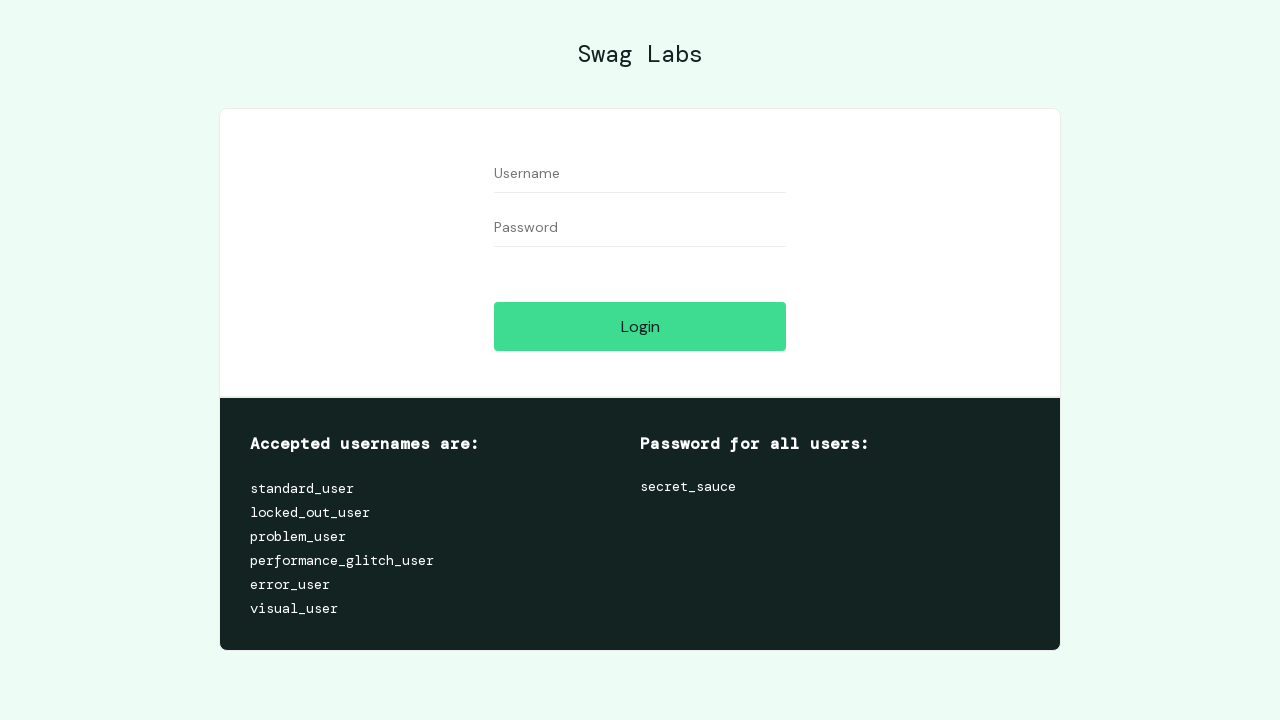

Filled username field with 'testuser' on //input[@id='user-name']
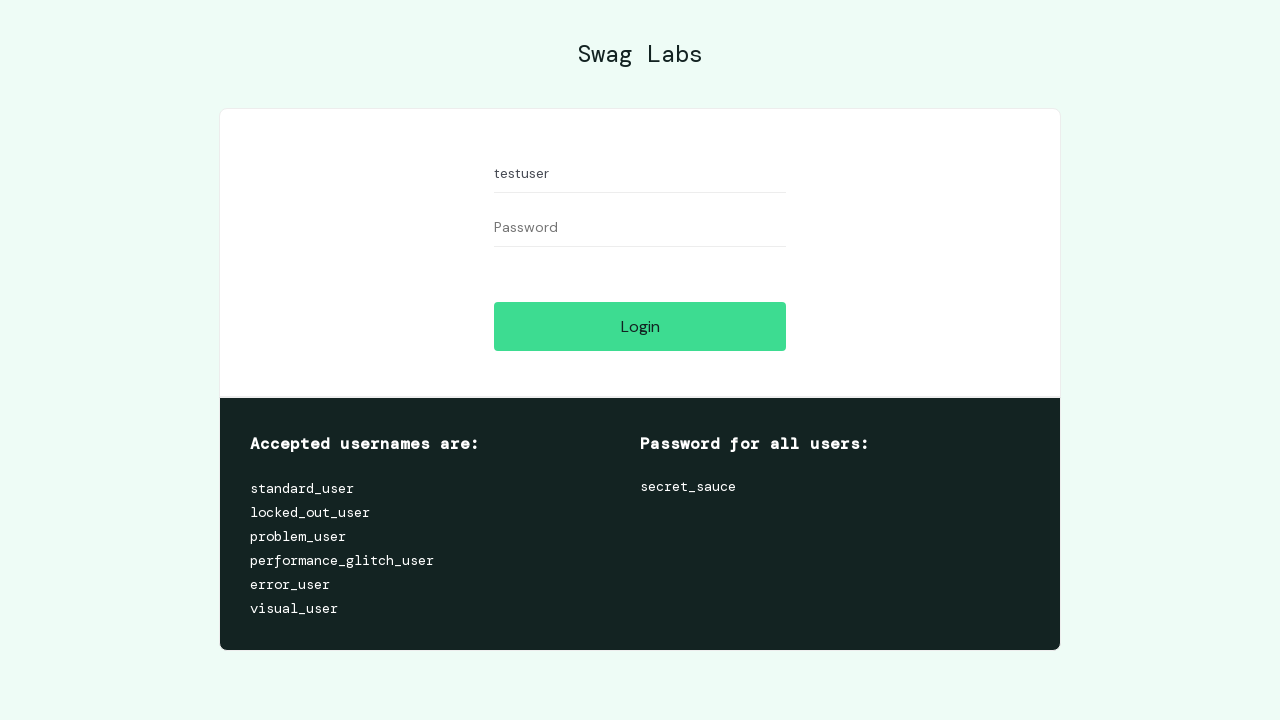

Filled password field with 'testpass123' on //input[@id='password']
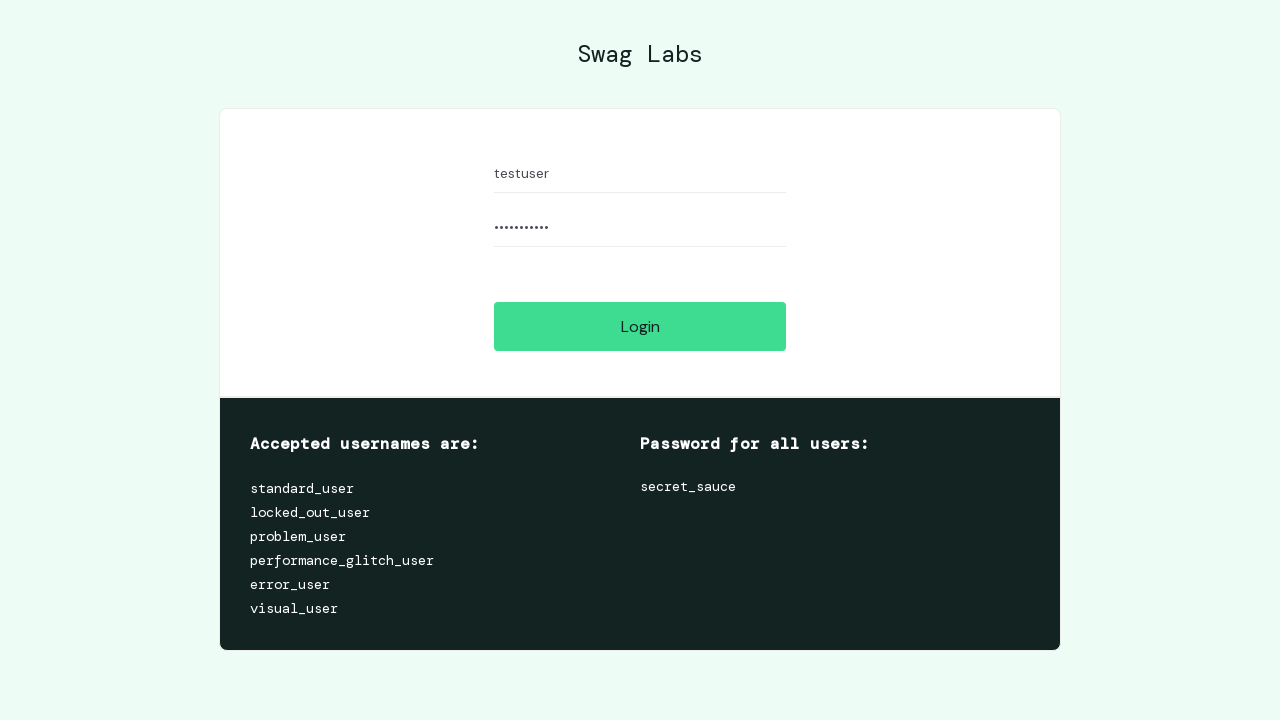

Cleared username field on //input[@id='user-name']
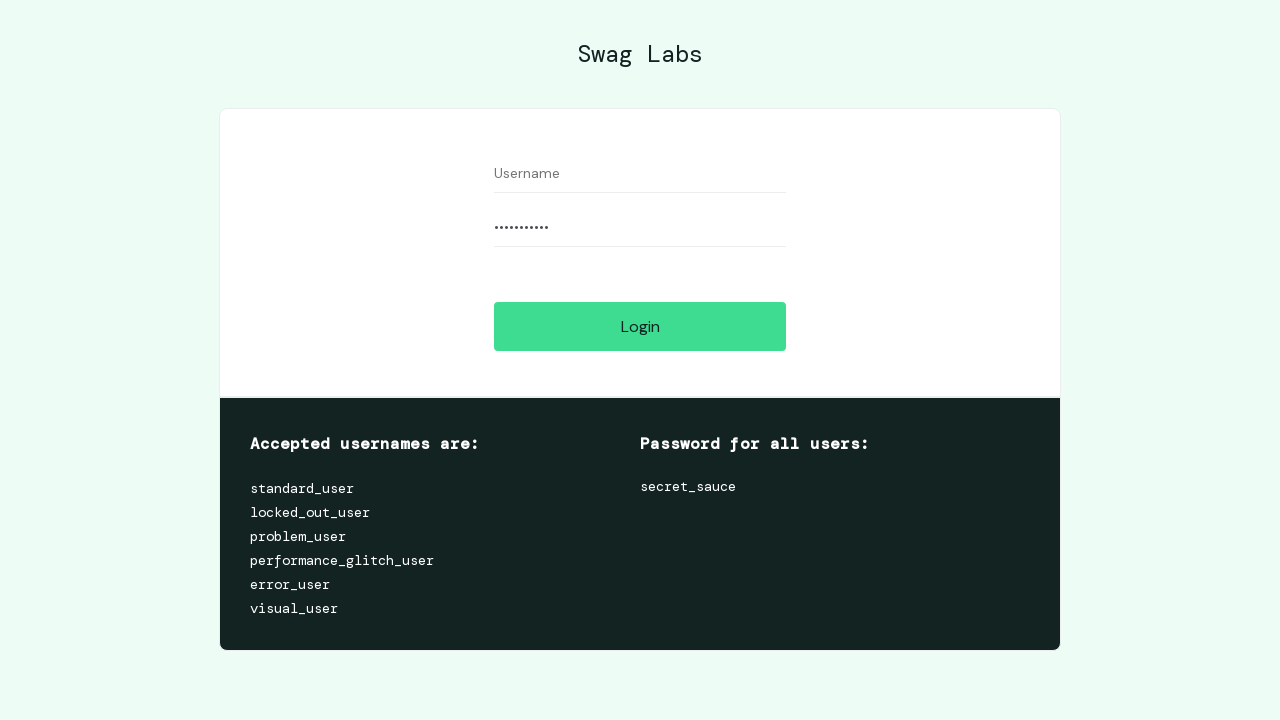

Cleared password field on //input[@id='password']
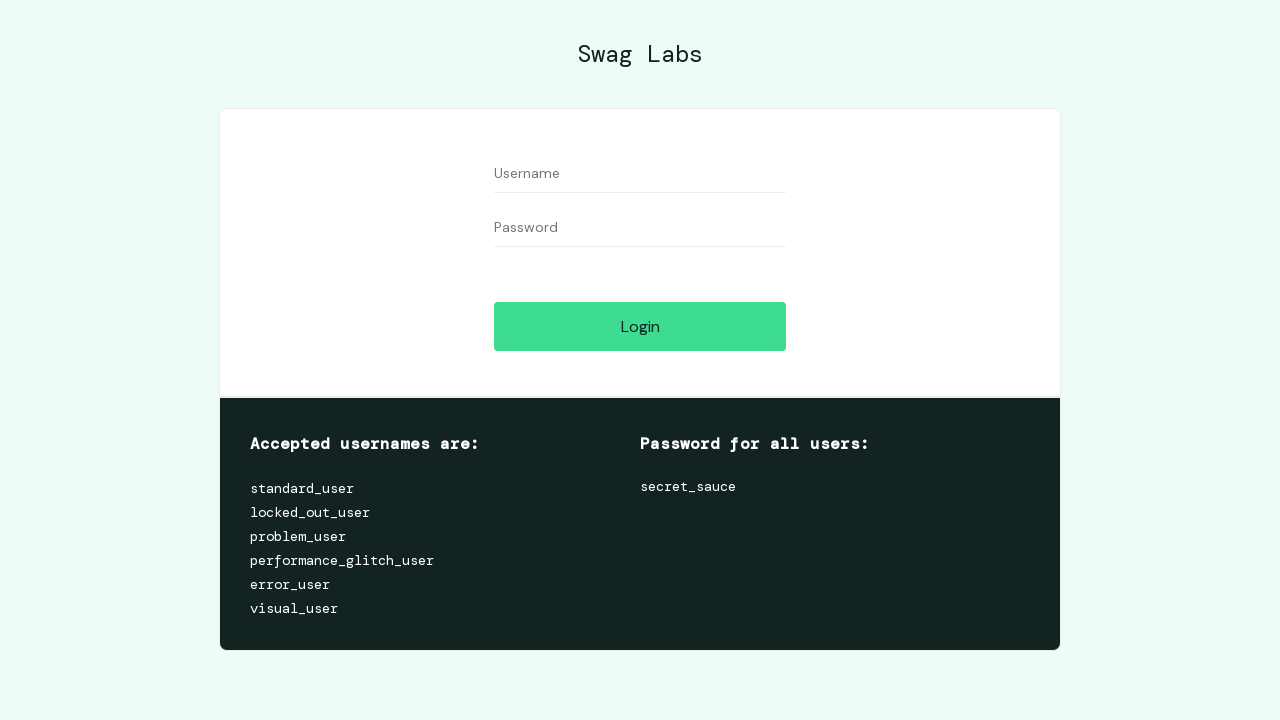

Clicked login button with empty credentials at (640, 326) on xpath=//input[@id='login-button']
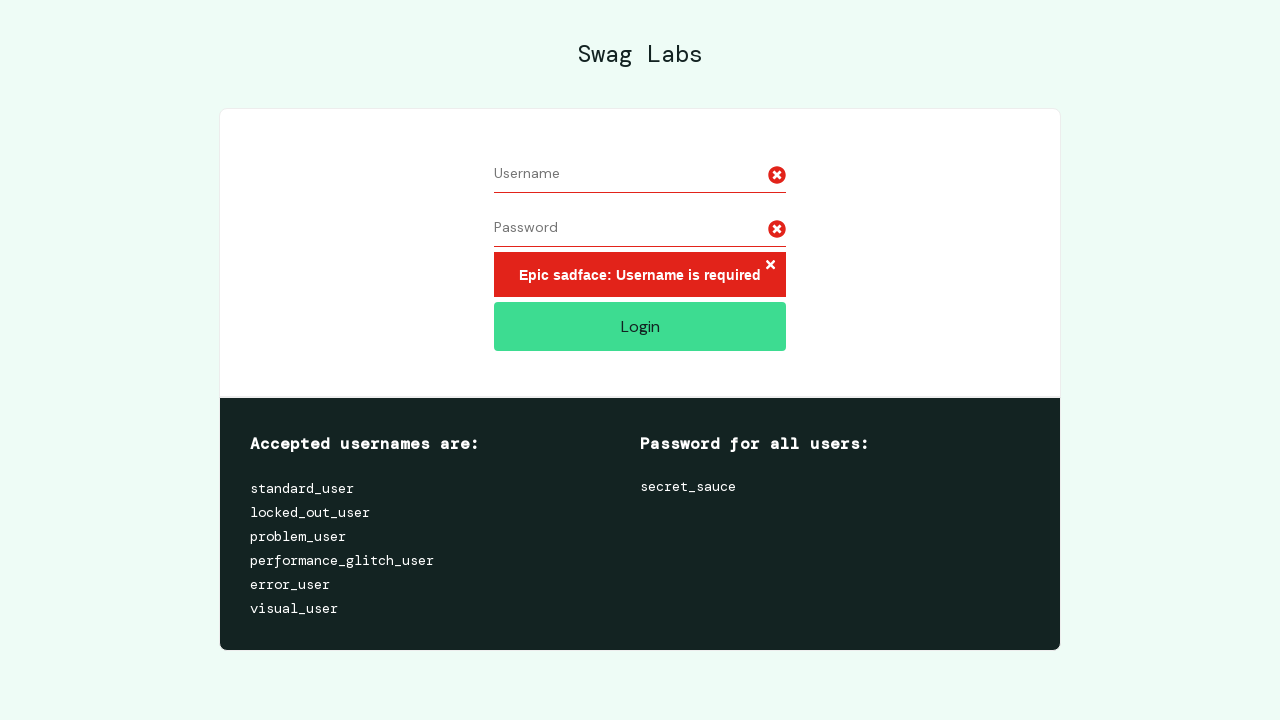

Error message element loaded
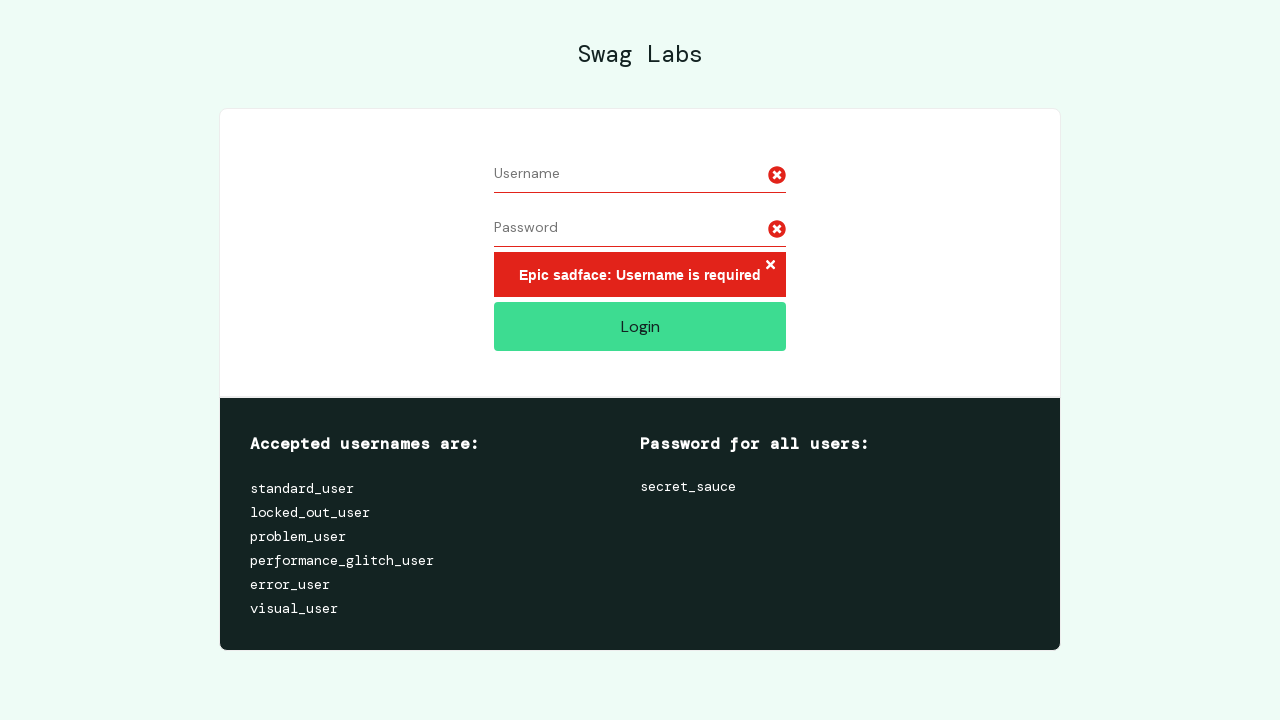

Located error message element
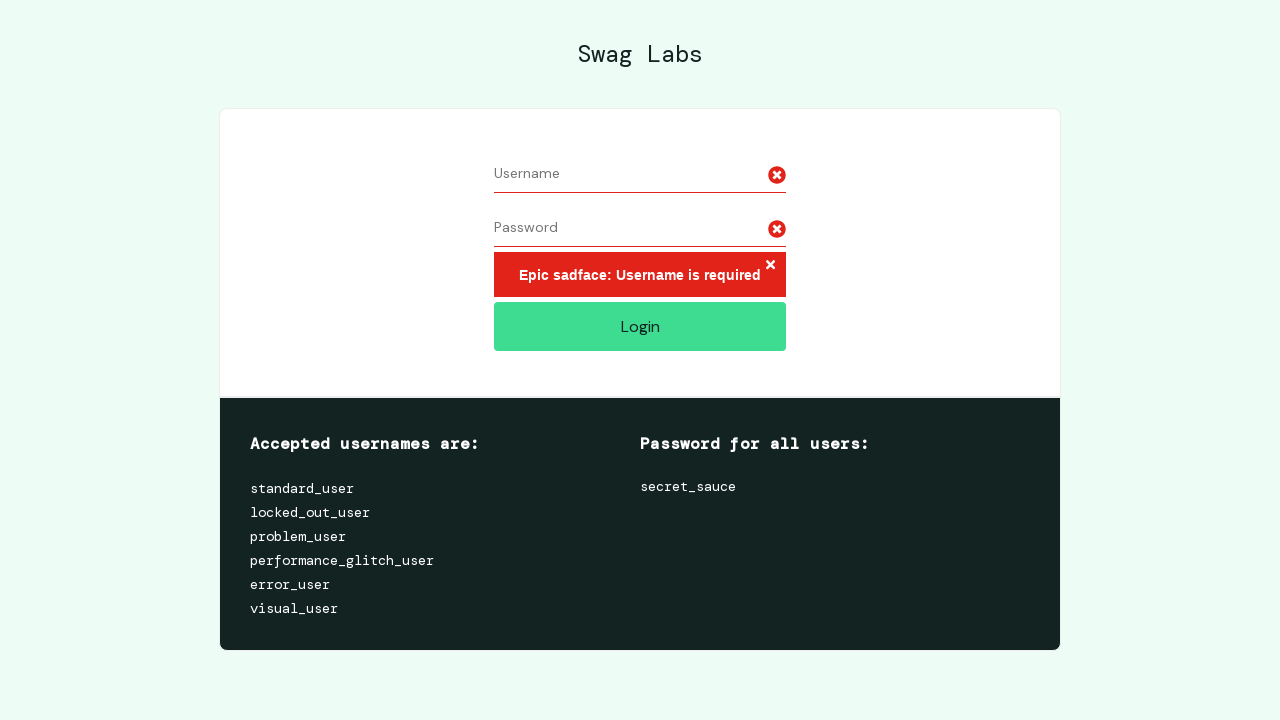

Verified error message contains 'Username is required'
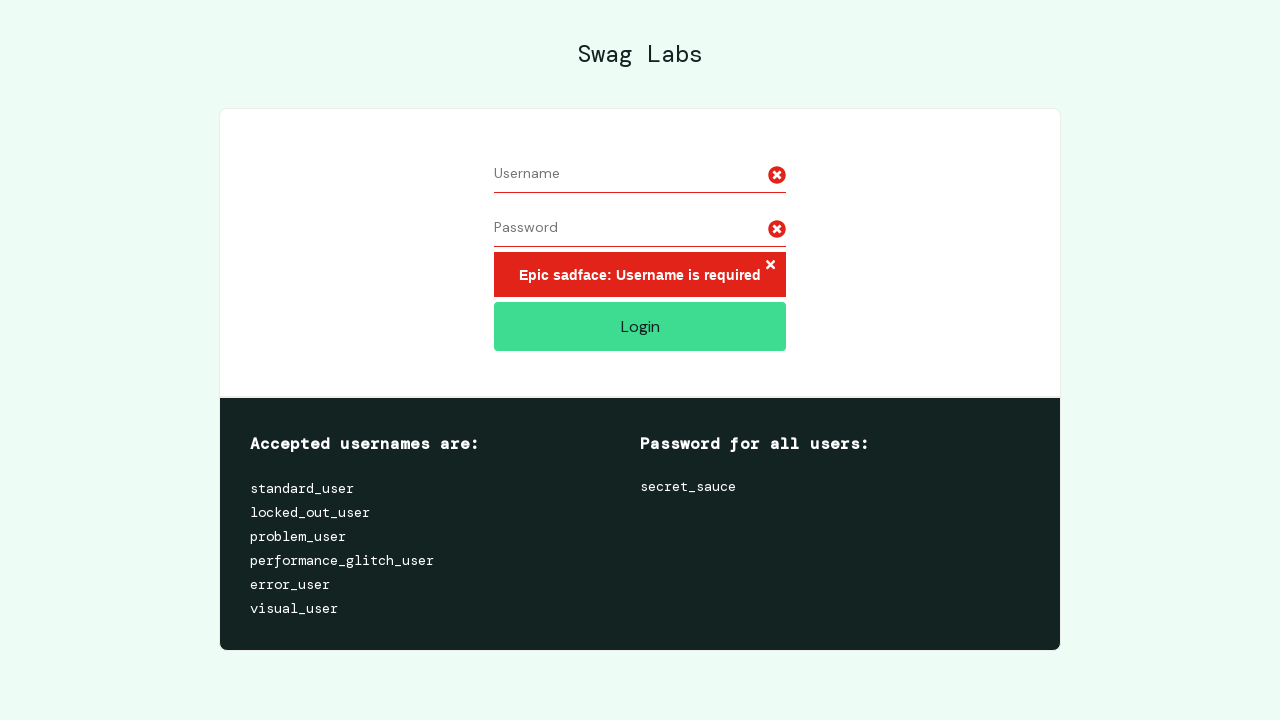

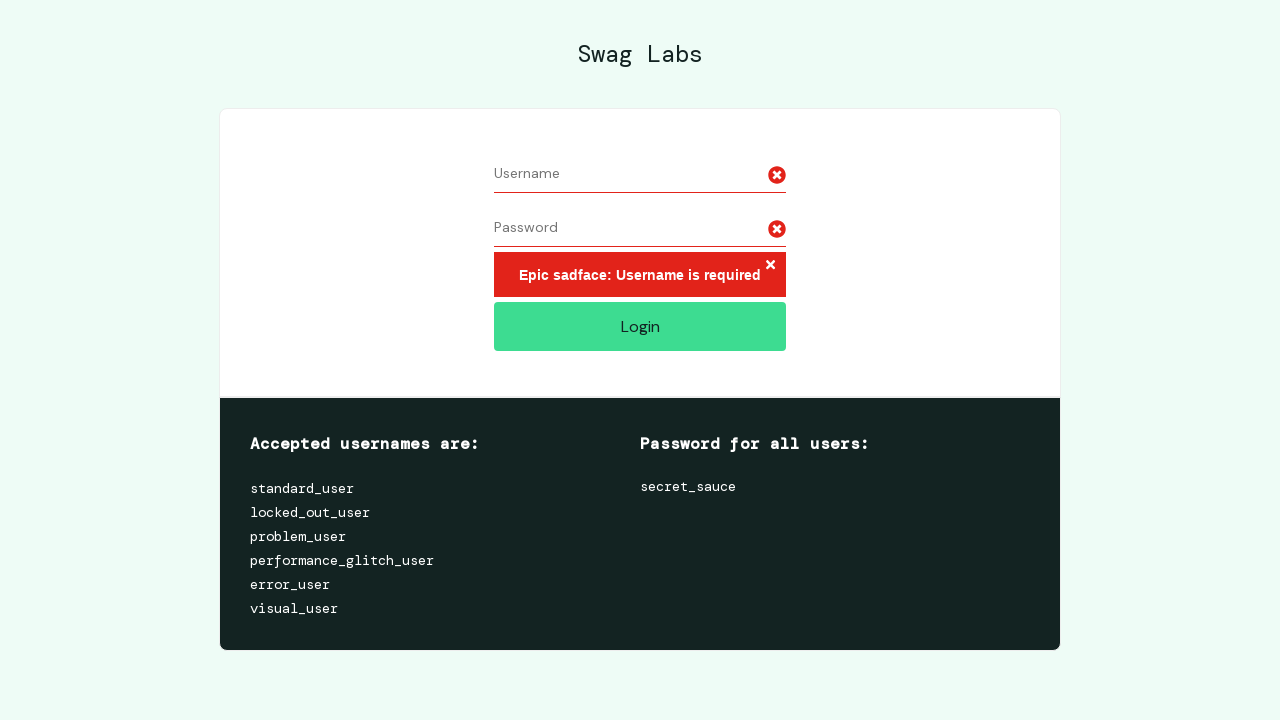